Tests clicking the Home link in the disappearing elements page and verifies it navigates to the homepage

Starting URL: https://the-internet.herokuapp.com/disappearing_elements

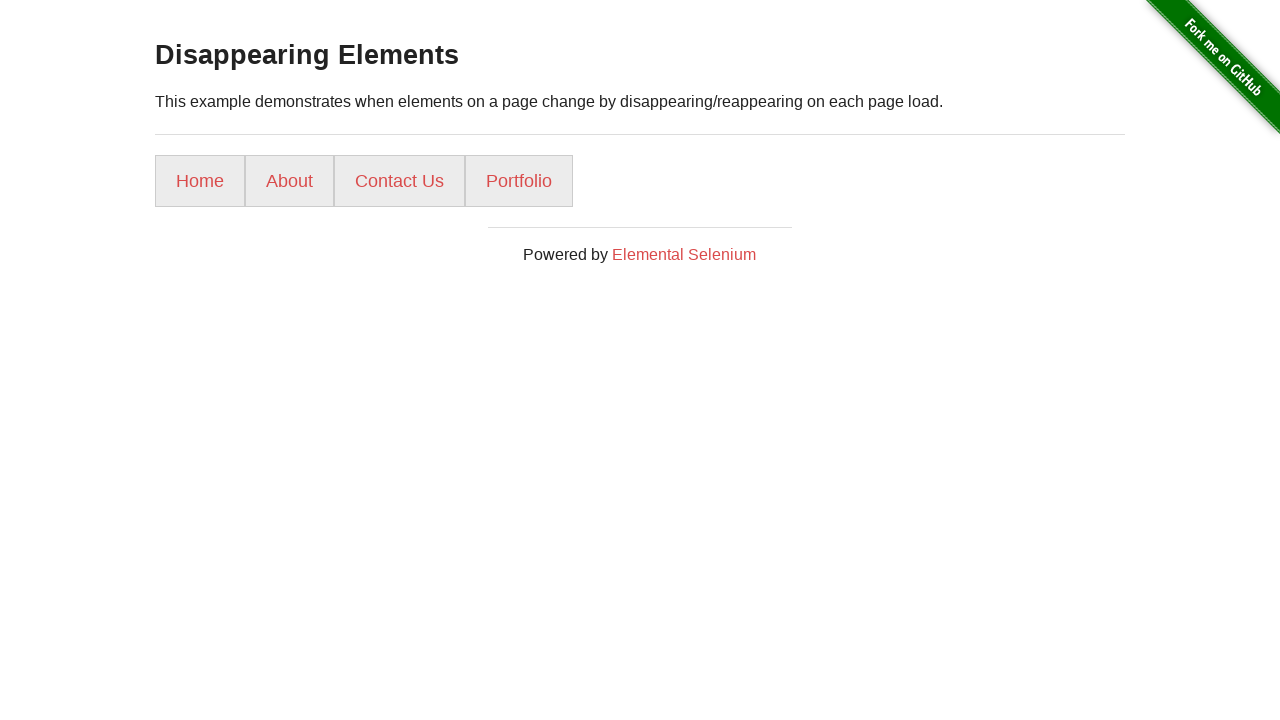

Clicked Home link in disappearing elements page at (200, 181) on xpath=//ul/li[1]/a
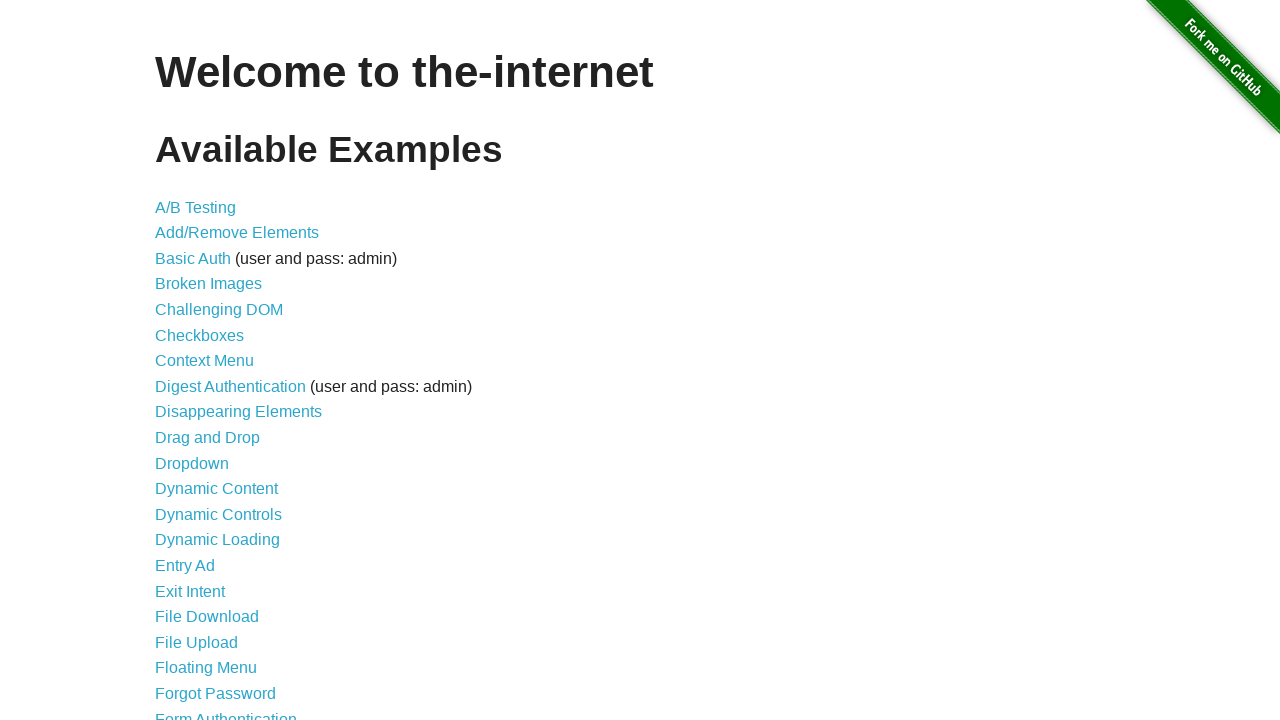

Verified navigation to homepage - URL is correct
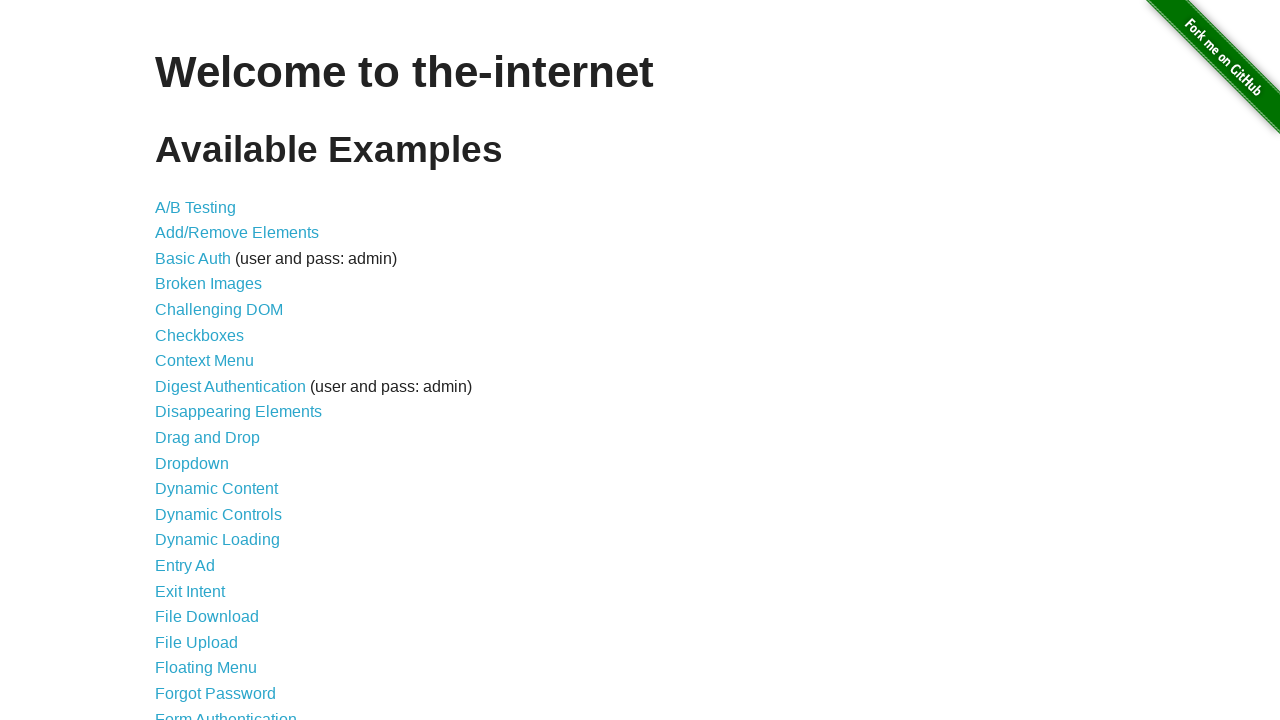

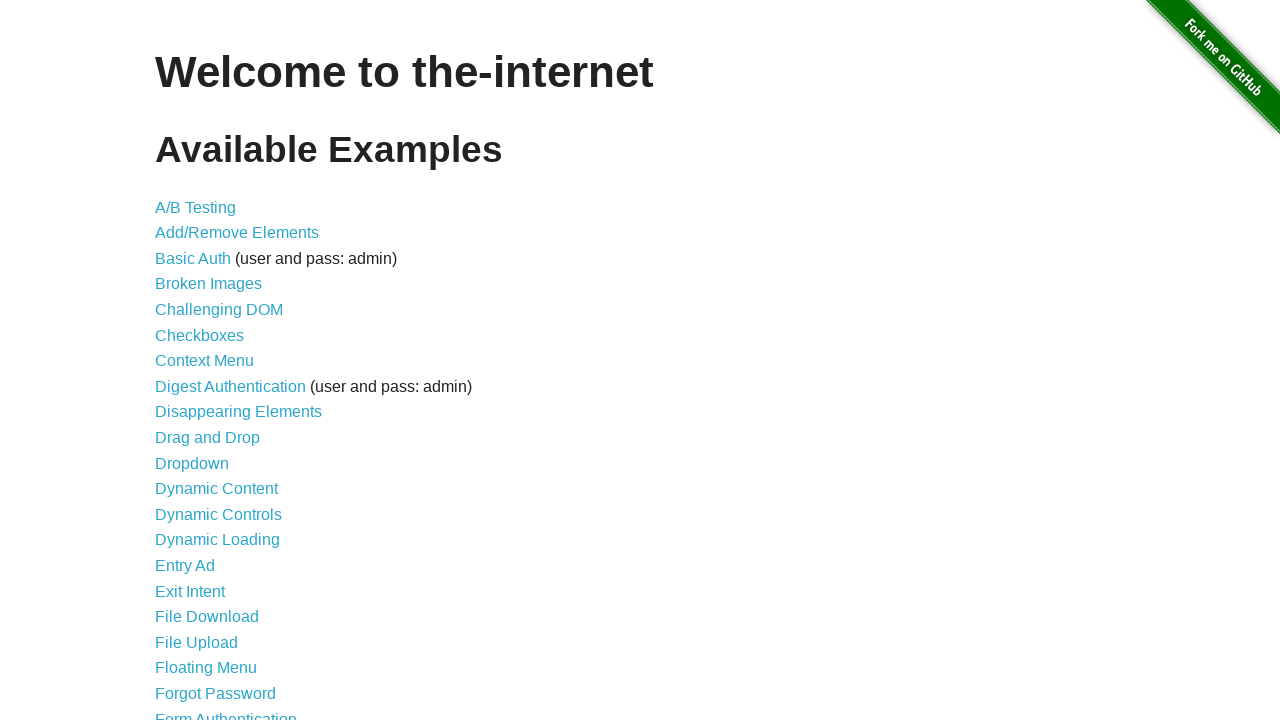